Navigates to the Formula 1 World Drivers Championship standings page and verifies the results table with driver data is displayed

Starting URL: https://www.formula1.com/en/results/2025/drivers

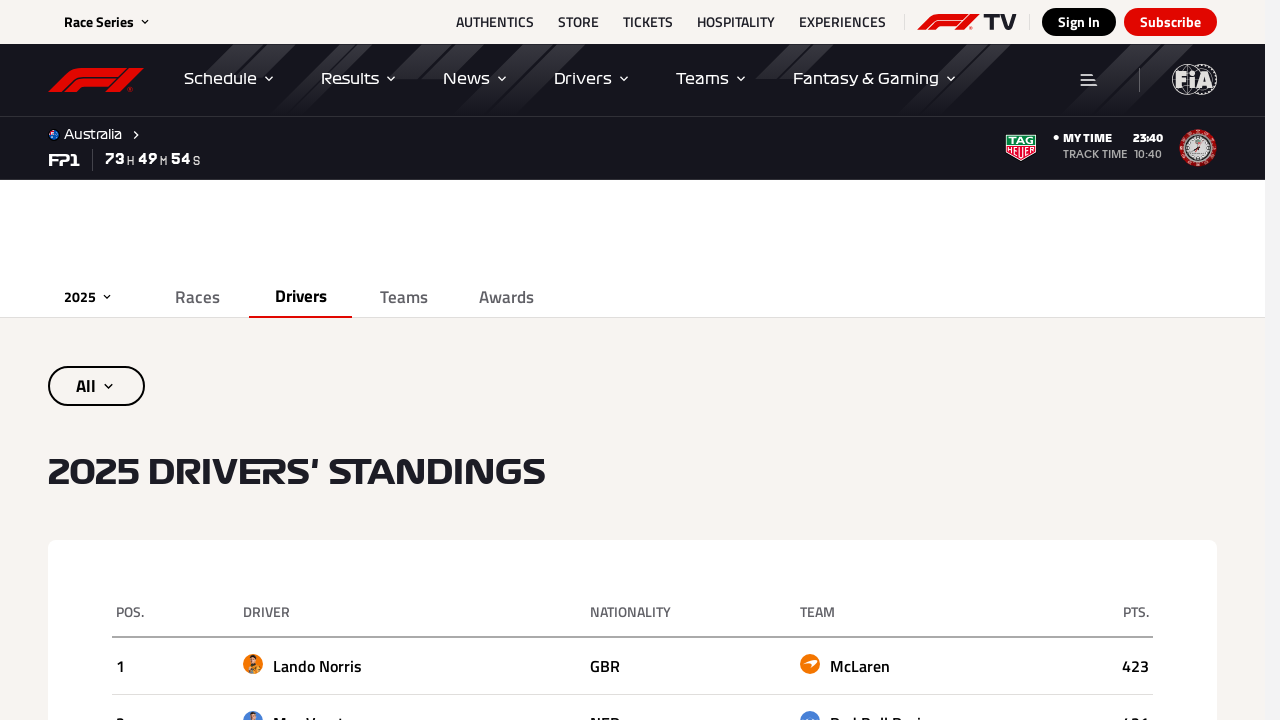

Waited for drivers championship table rows to load and become visible
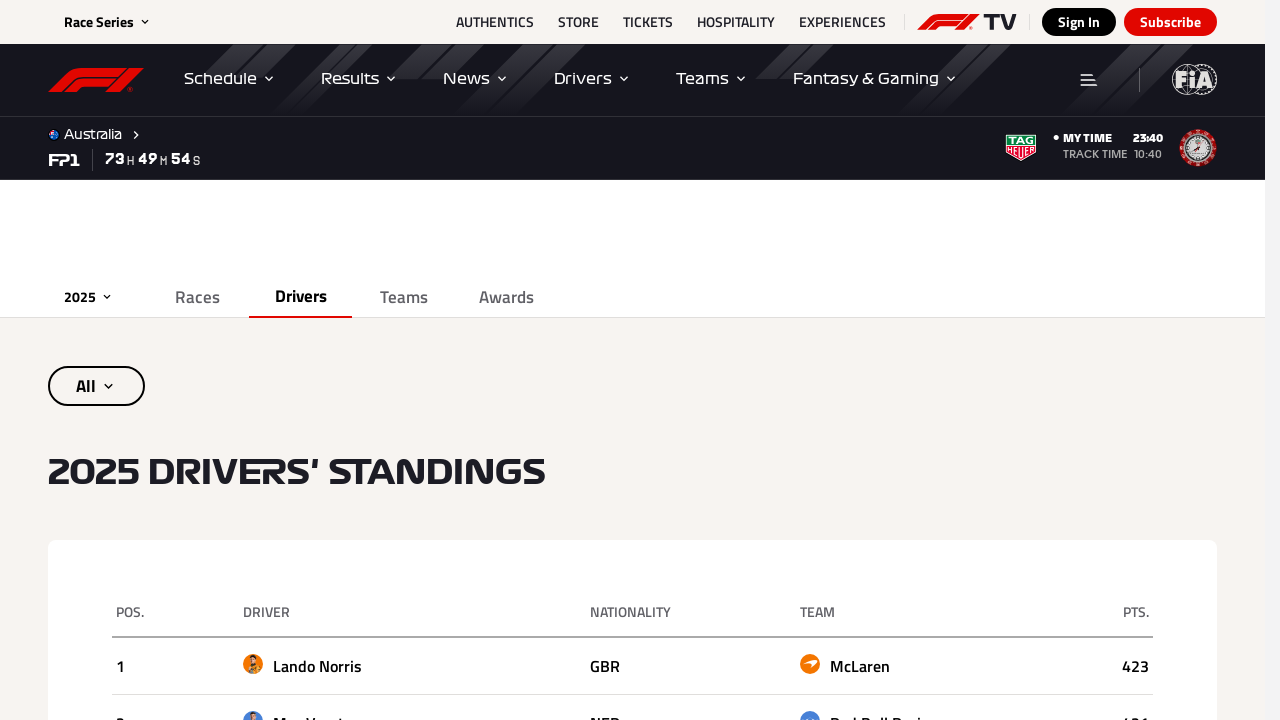

Located all table body rows containing driver data
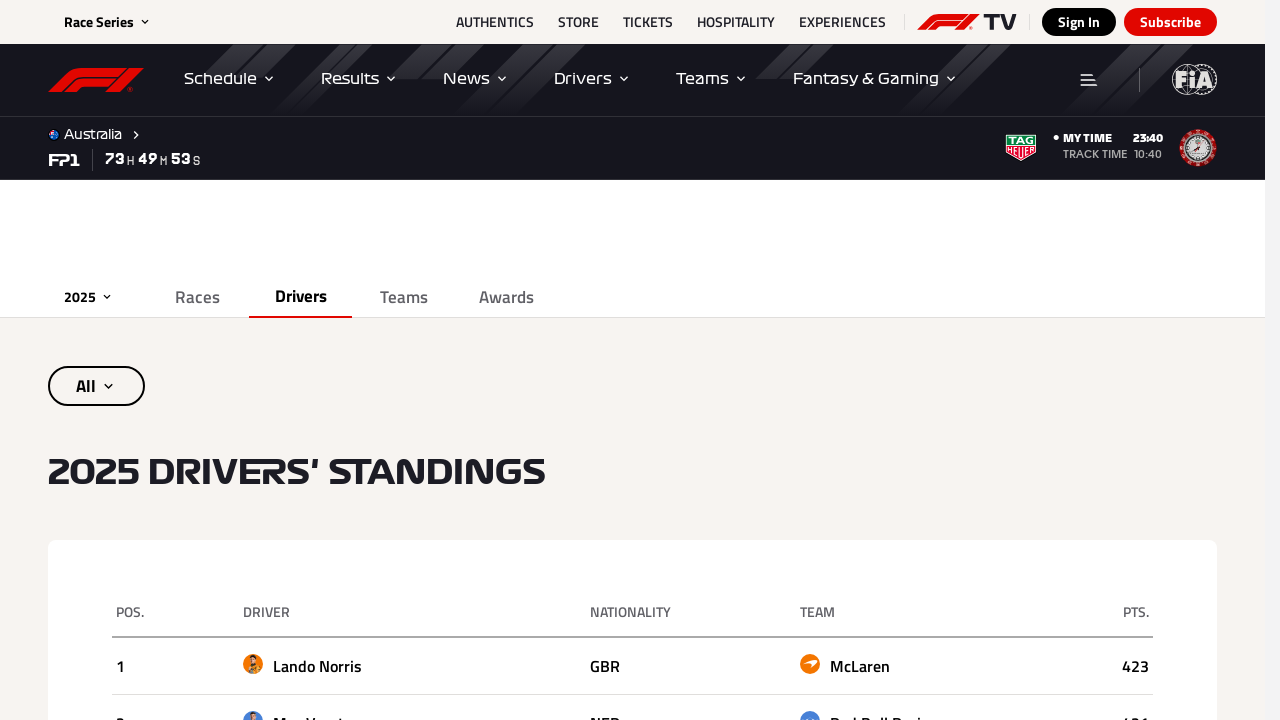

Verified first table row with driver data is visible
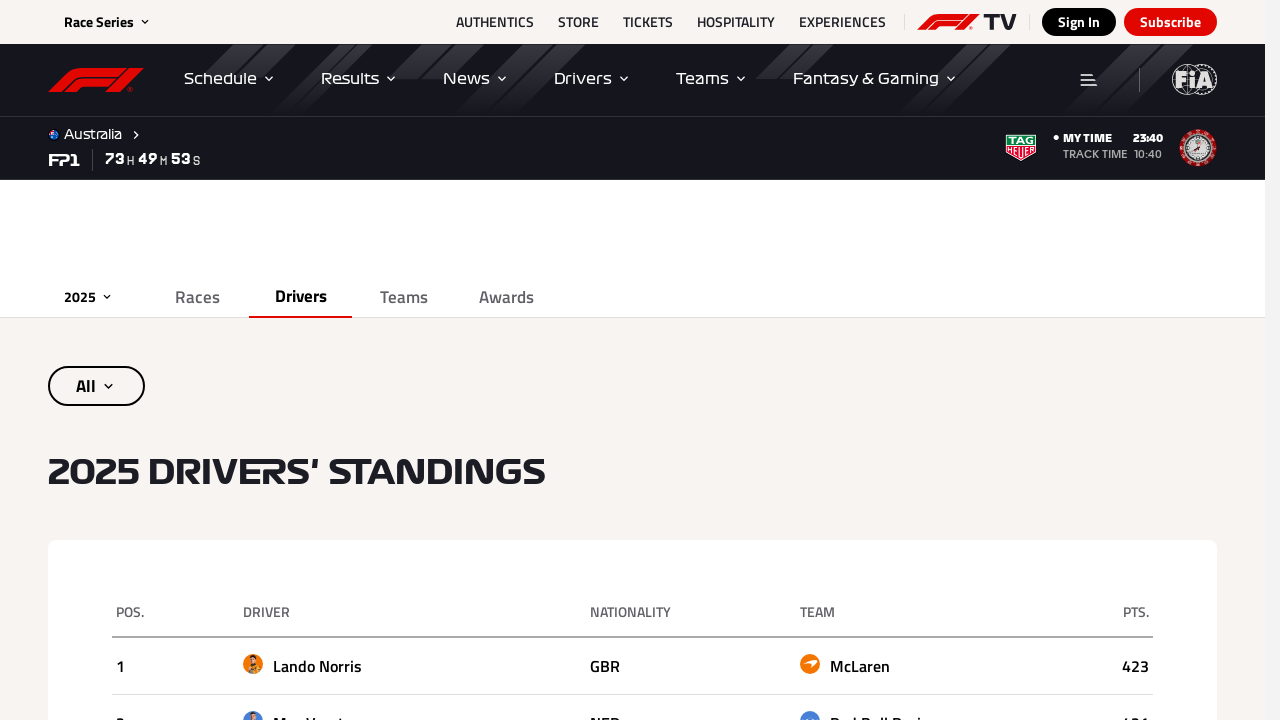

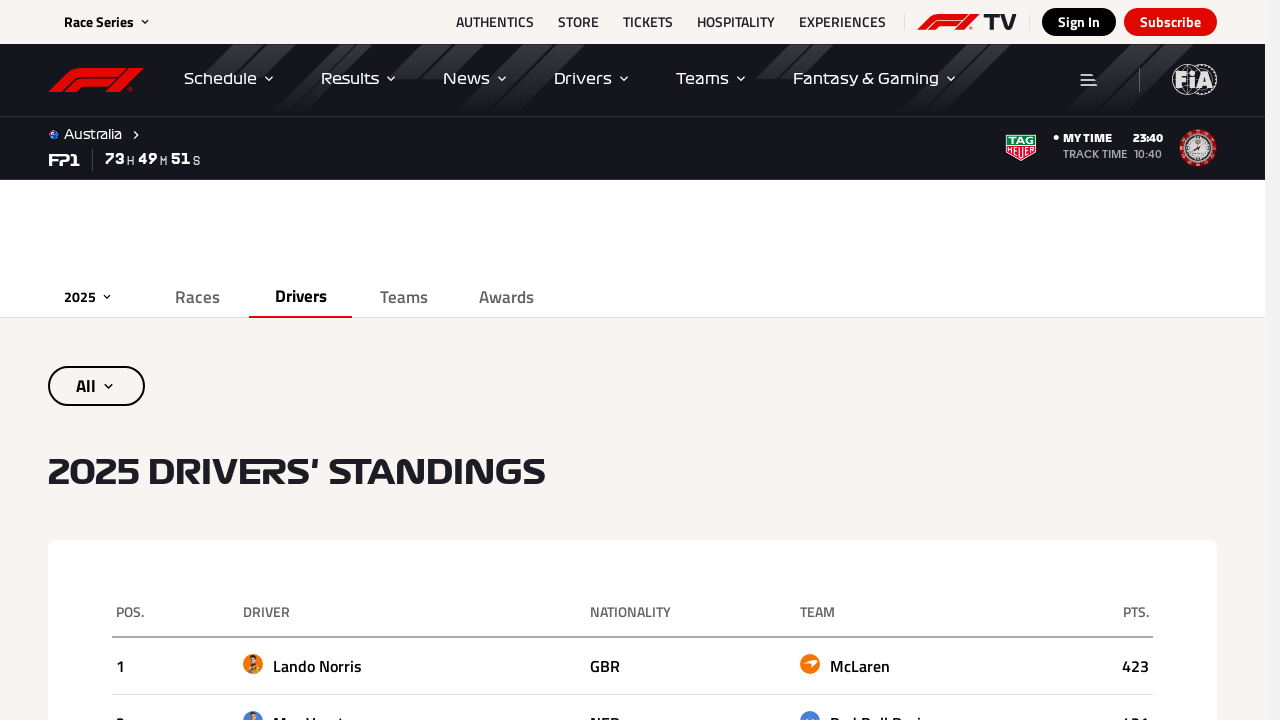